Navigates to YouTube's GitHub channel videos page and waits for it to load

Starting URL: https://www.youtube.com/c/GitHub/videos

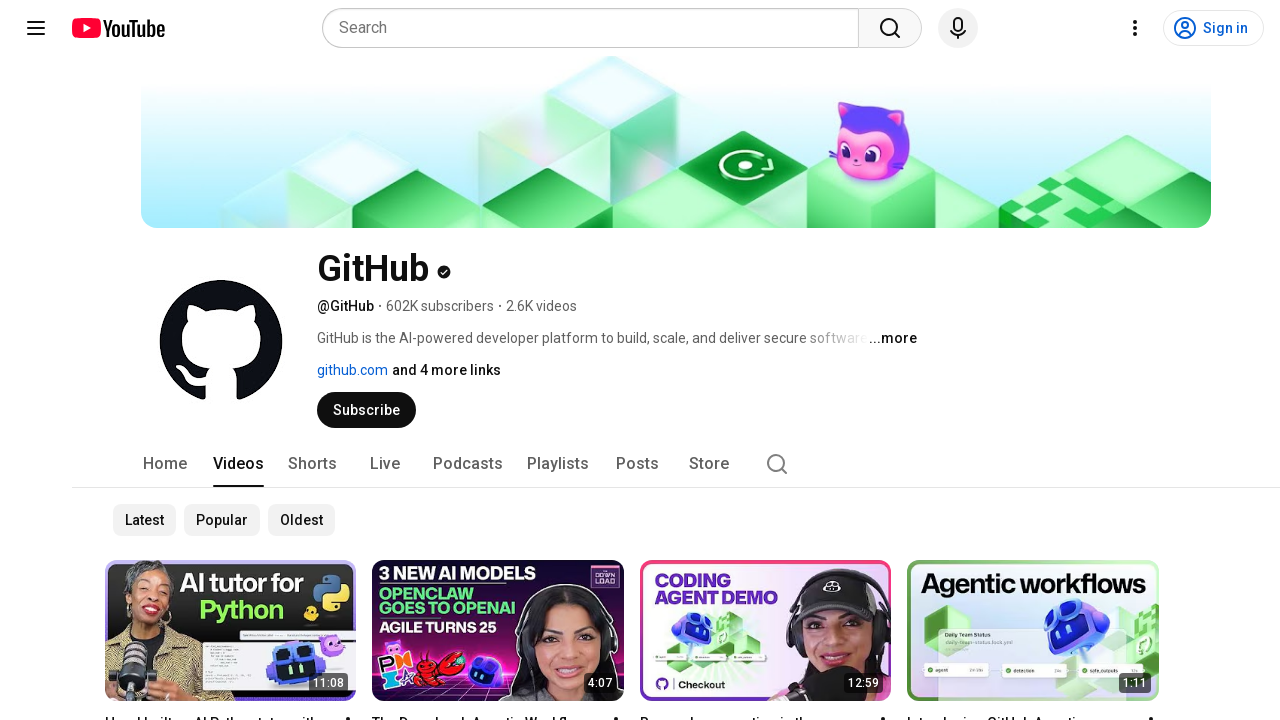

Navigated to YouTube's GitHub channel videos page
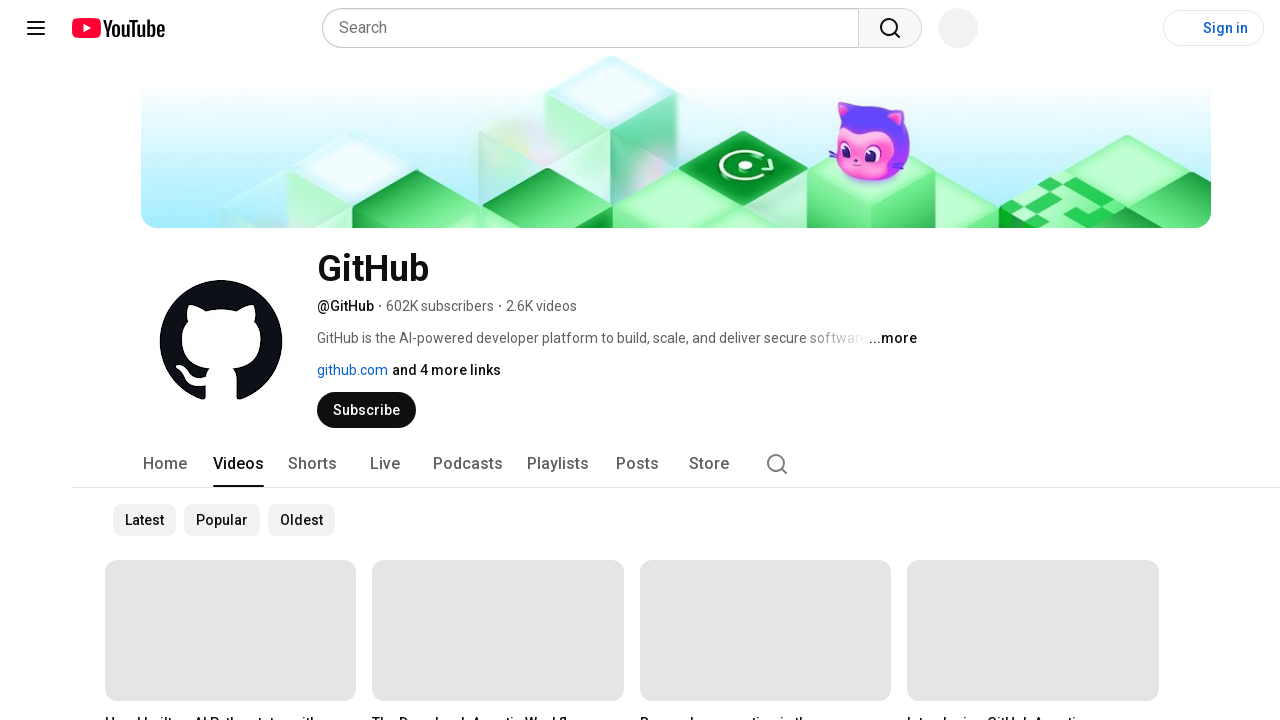

Page DOM content fully loaded
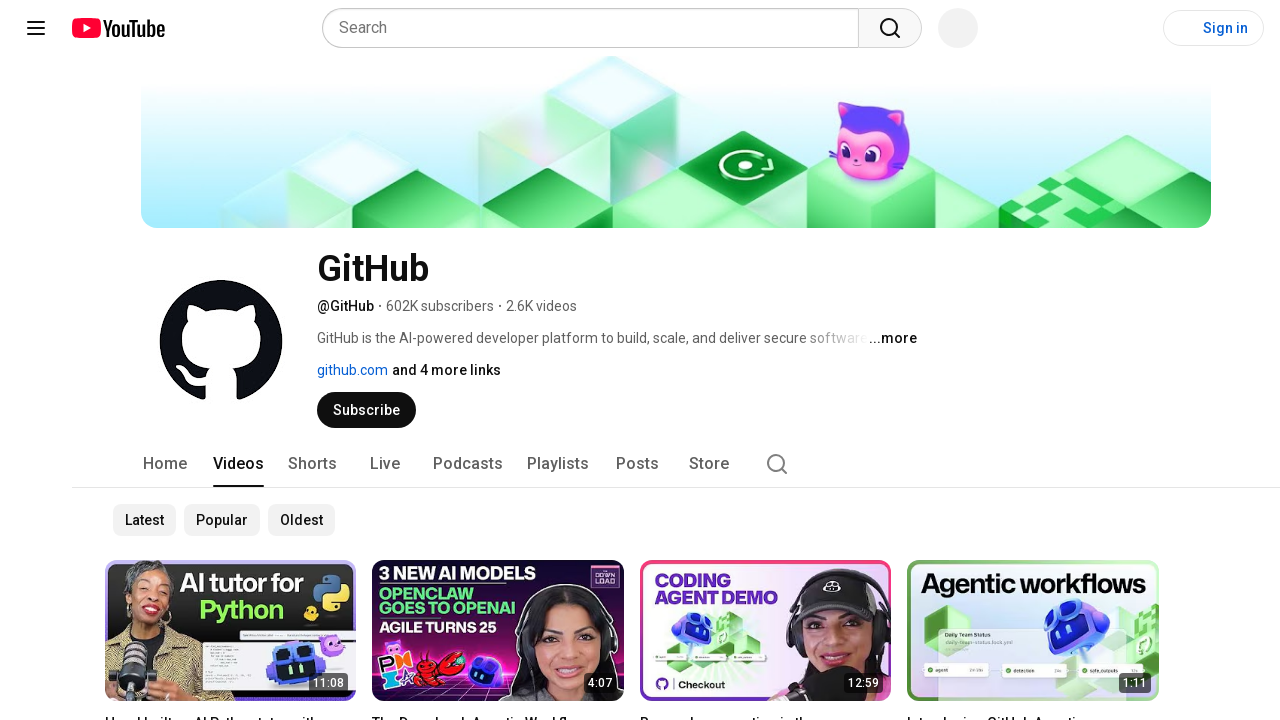

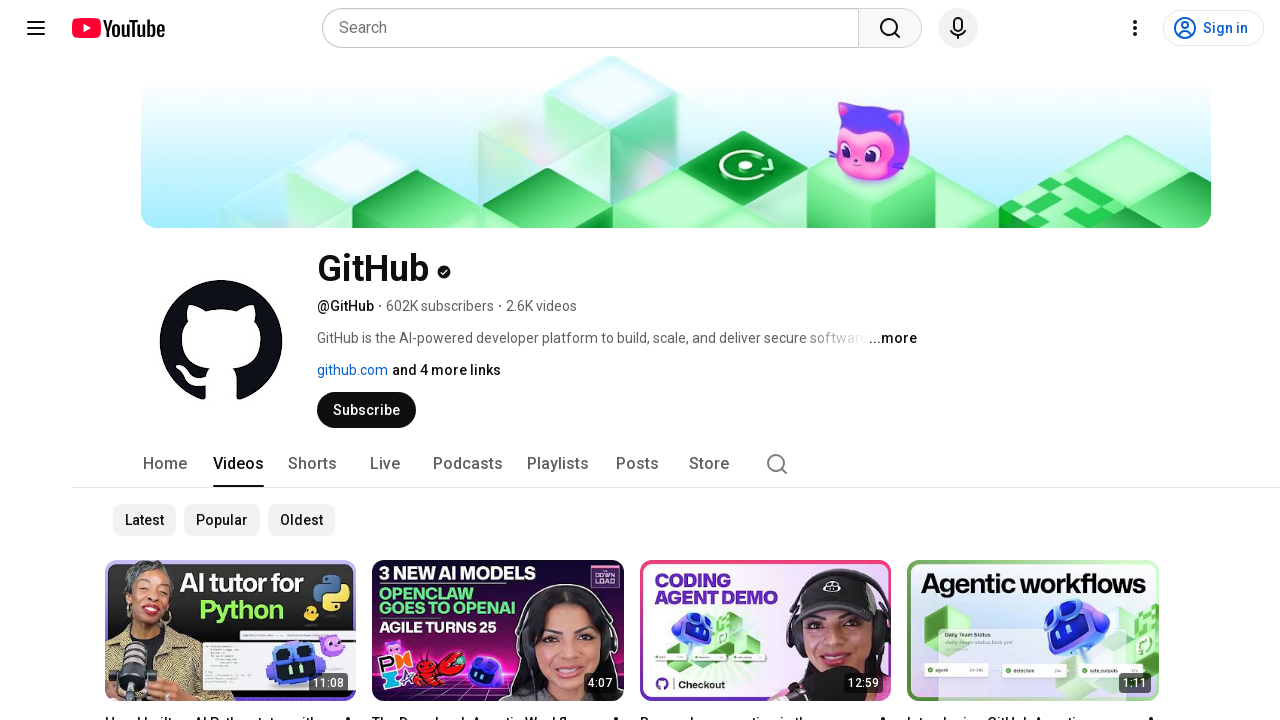